Tests dropdown interactions on a travel booking form by selecting passenger count and choosing origin/destination airports

Starting URL: https://rahulshettyacademy.com/dropdownsPractise/

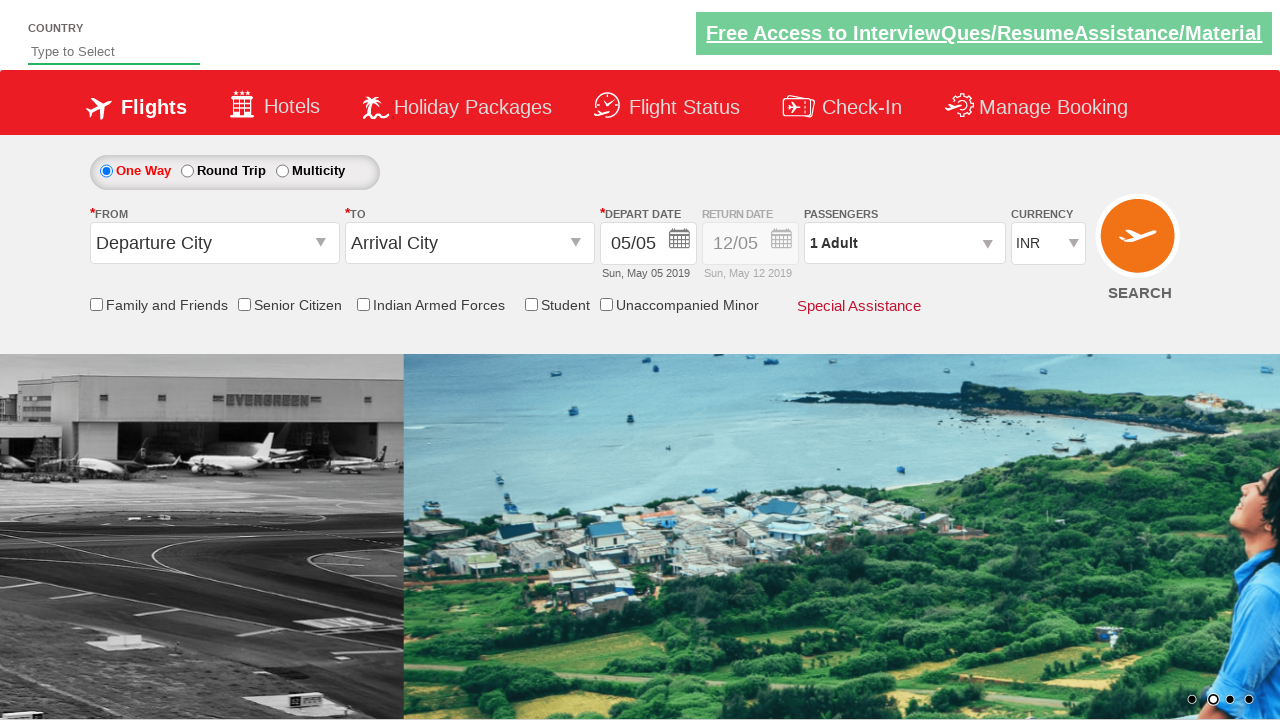

Clicked on passenger info dropdown at (904, 243) on #divpaxinfo
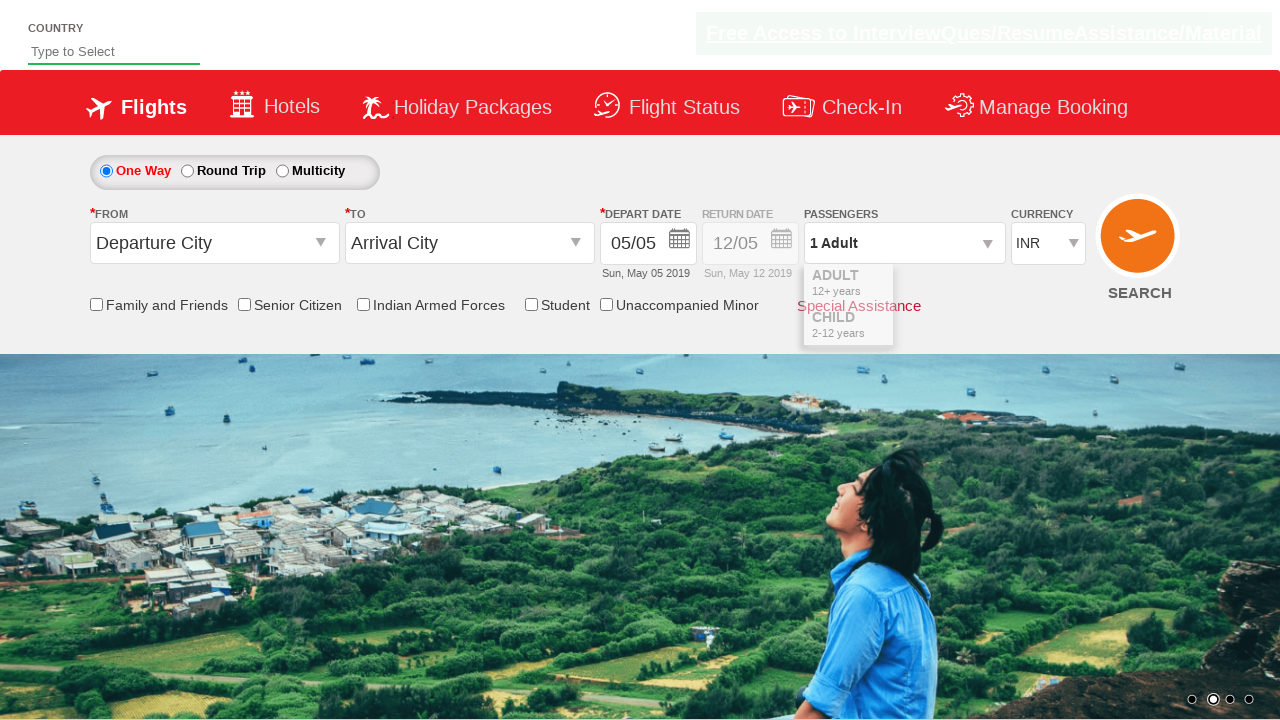

Waited for passenger dropdown to be ready
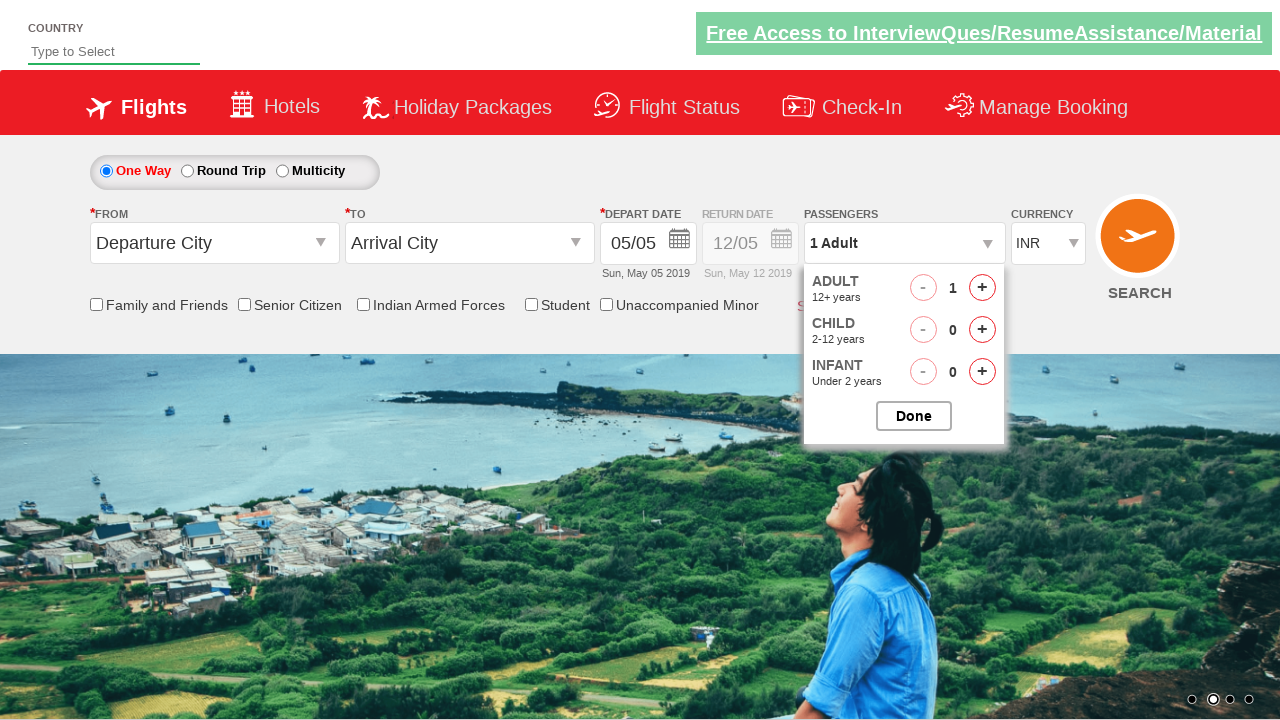

Clicked increment adult button (iteration 1/5) at (982, 288) on #hrefIncAdt
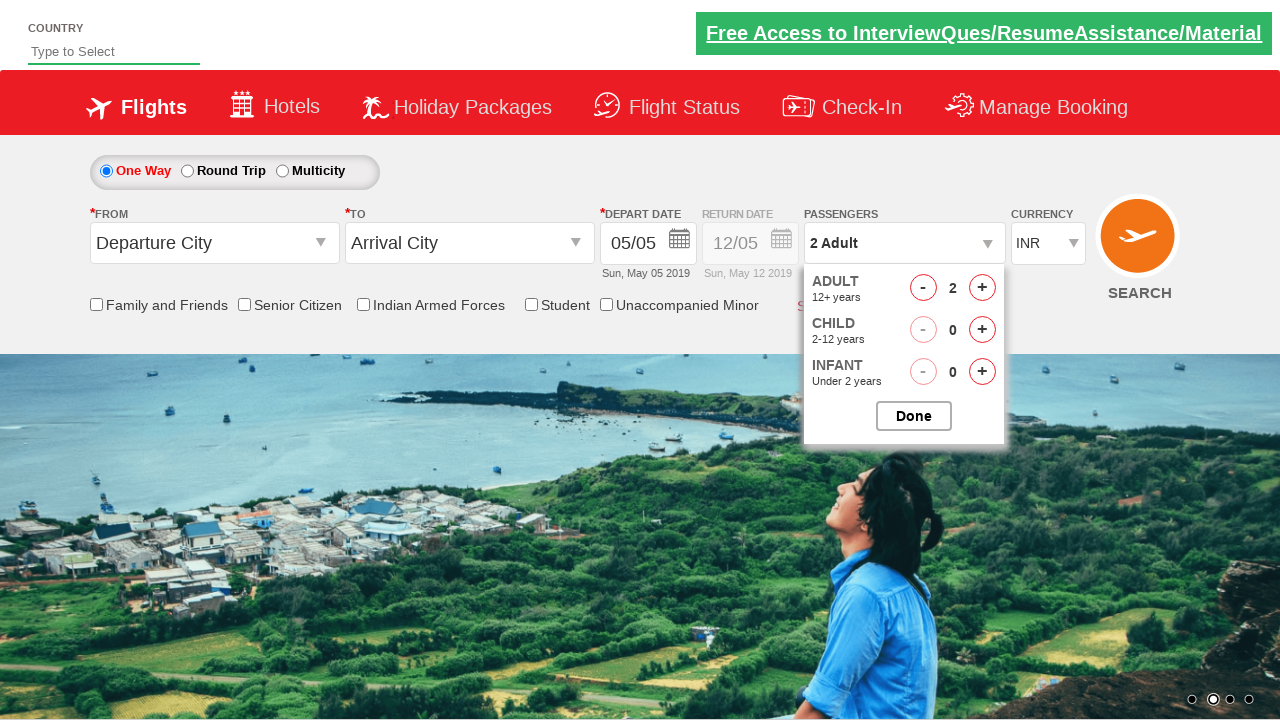

Clicked increment adult button (iteration 2/5) at (982, 288) on #hrefIncAdt
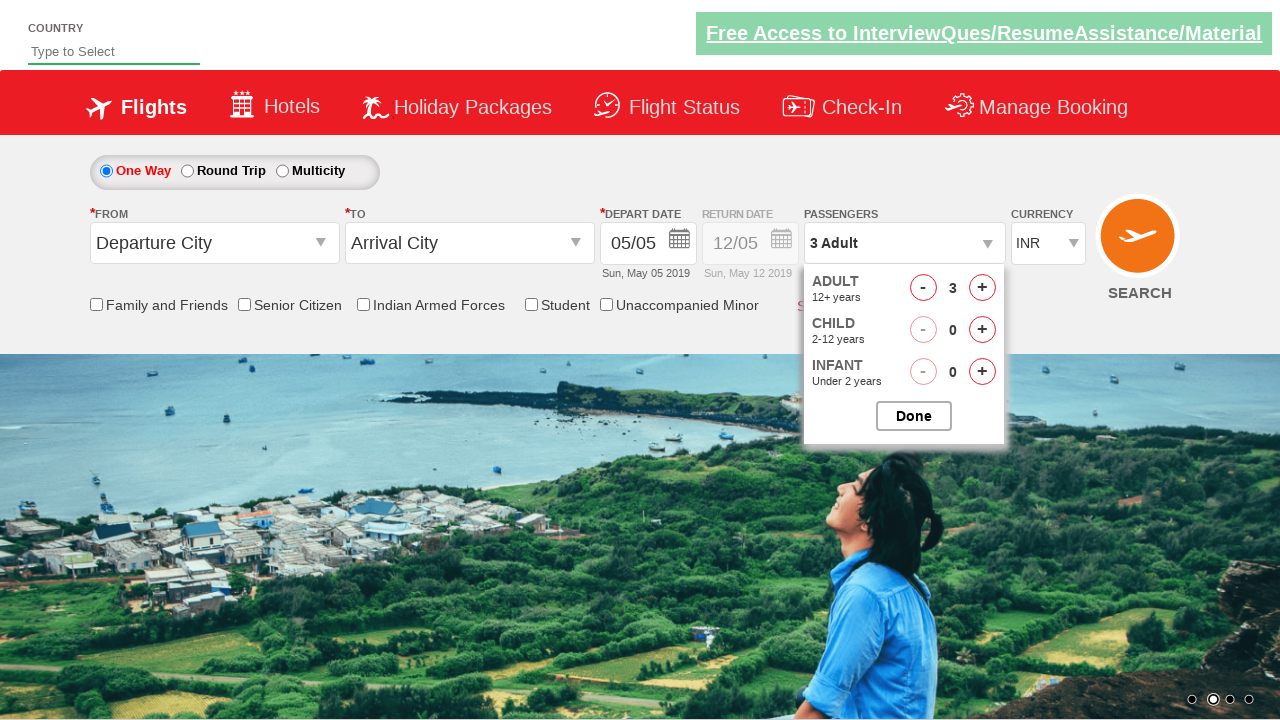

Clicked increment adult button (iteration 3/5) at (982, 288) on #hrefIncAdt
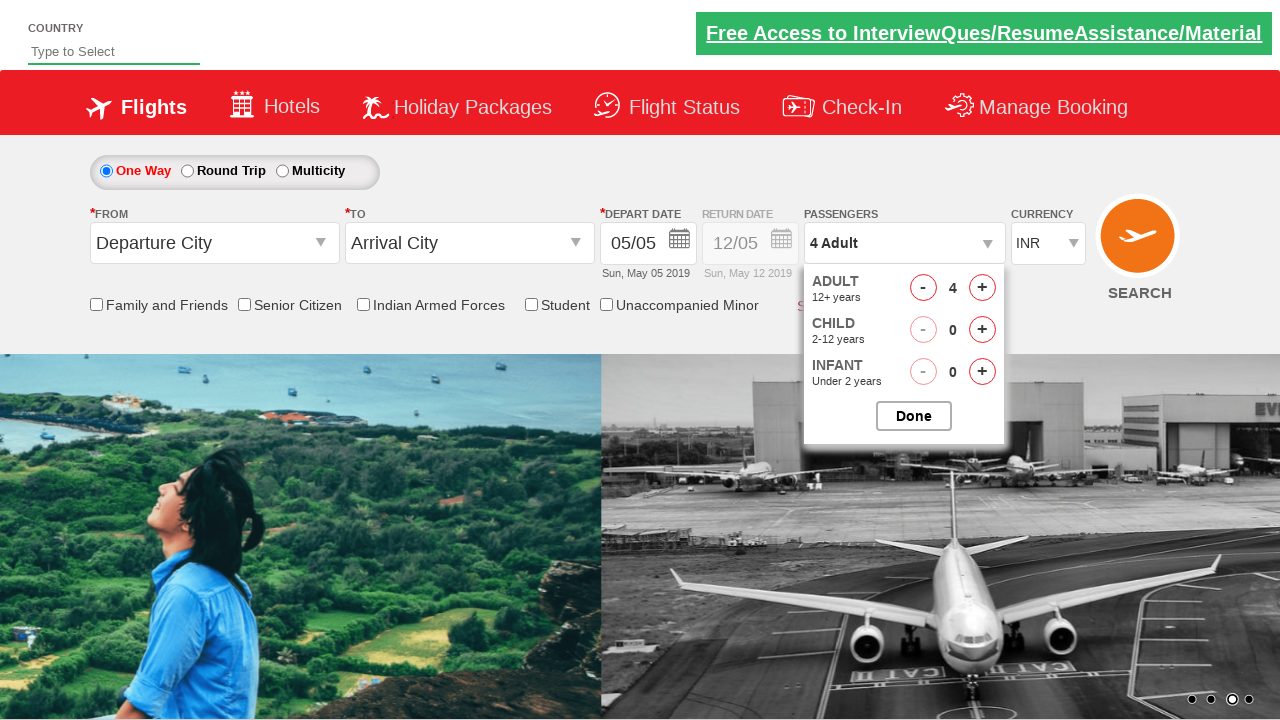

Clicked increment adult button (iteration 4/5) at (982, 288) on #hrefIncAdt
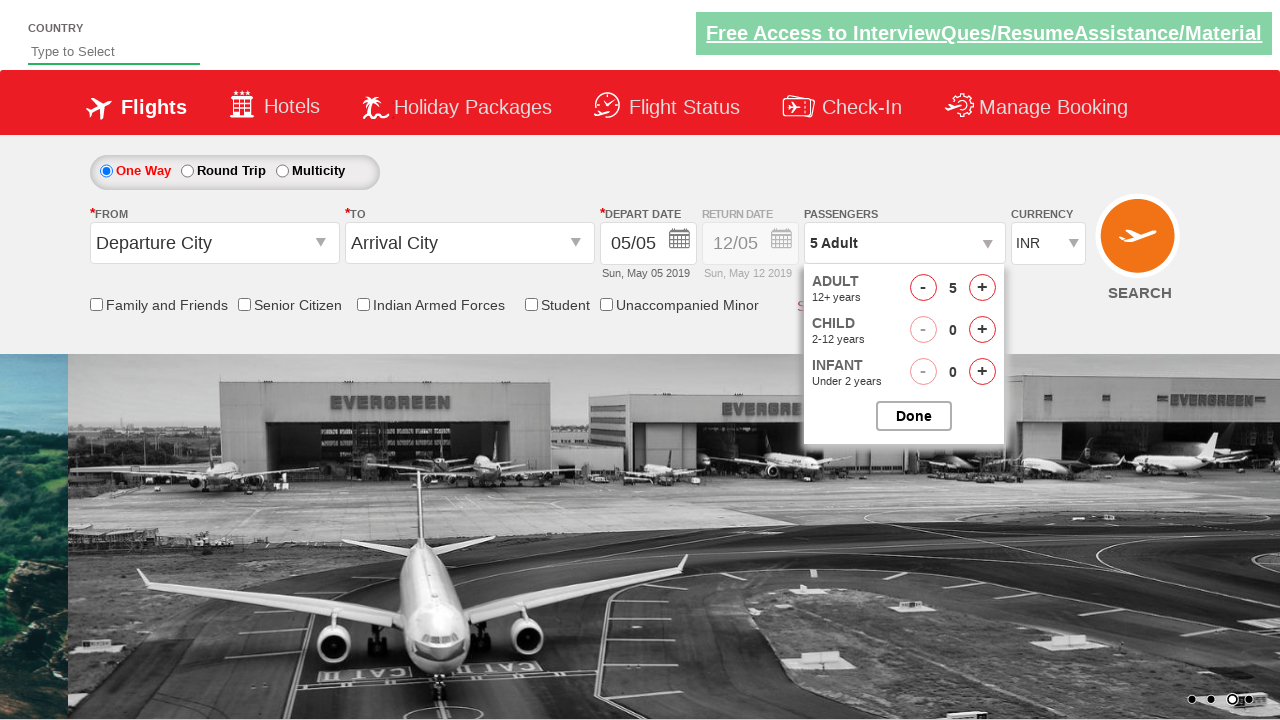

Clicked increment adult button (iteration 5/5) at (982, 288) on #hrefIncAdt
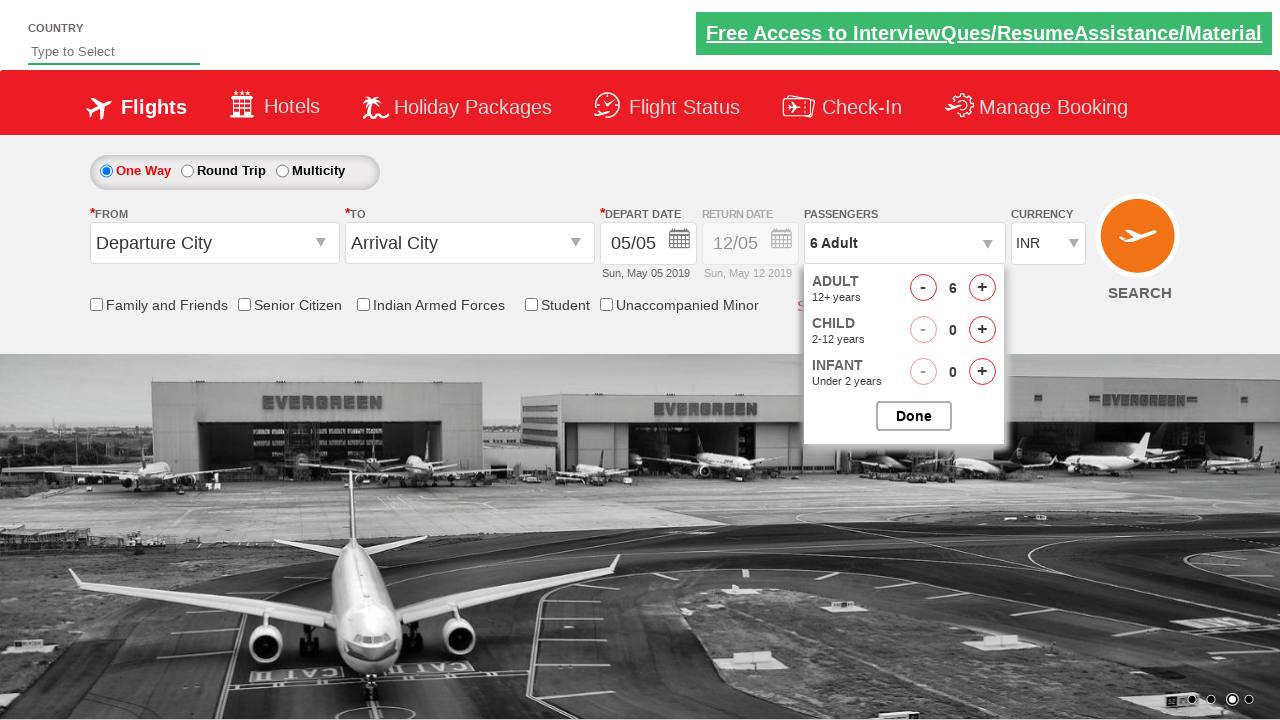

Clicked done button to close passenger selection at (914, 416) on input.buttonN
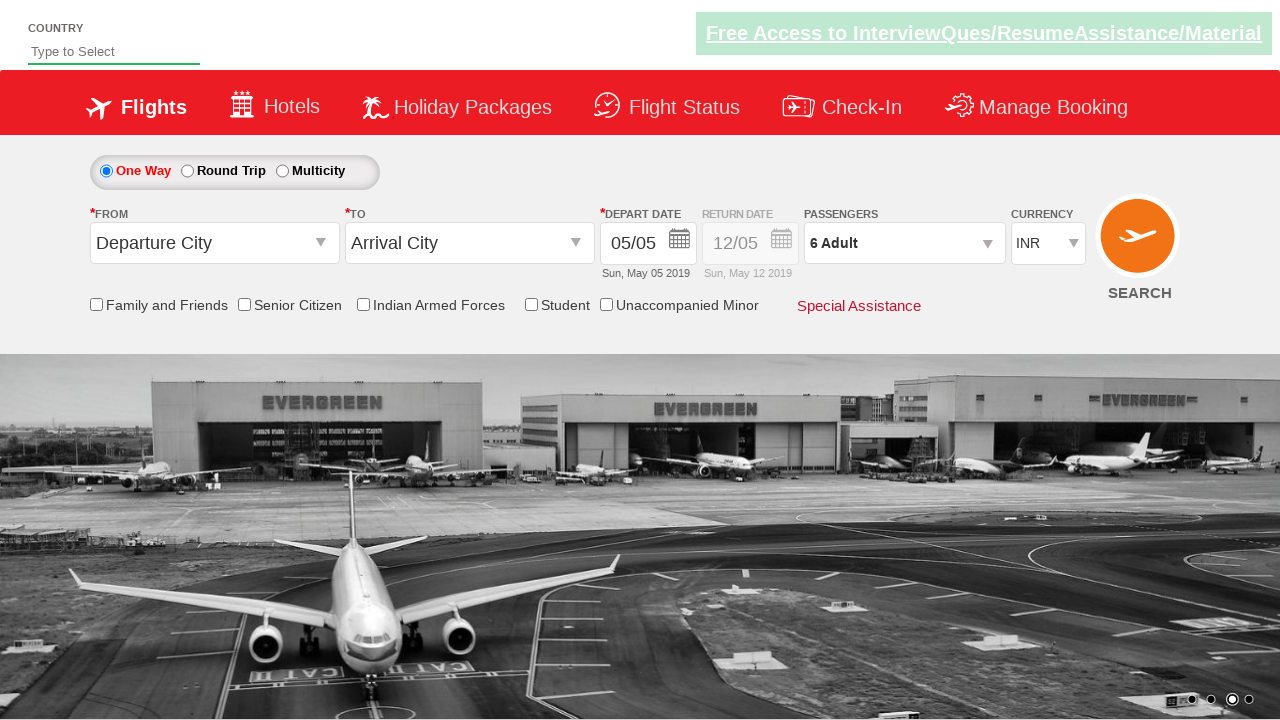

Clicked on origin station dropdown at (214, 243) on #ctl00_mainContent_ddl_originStation1_CTXT
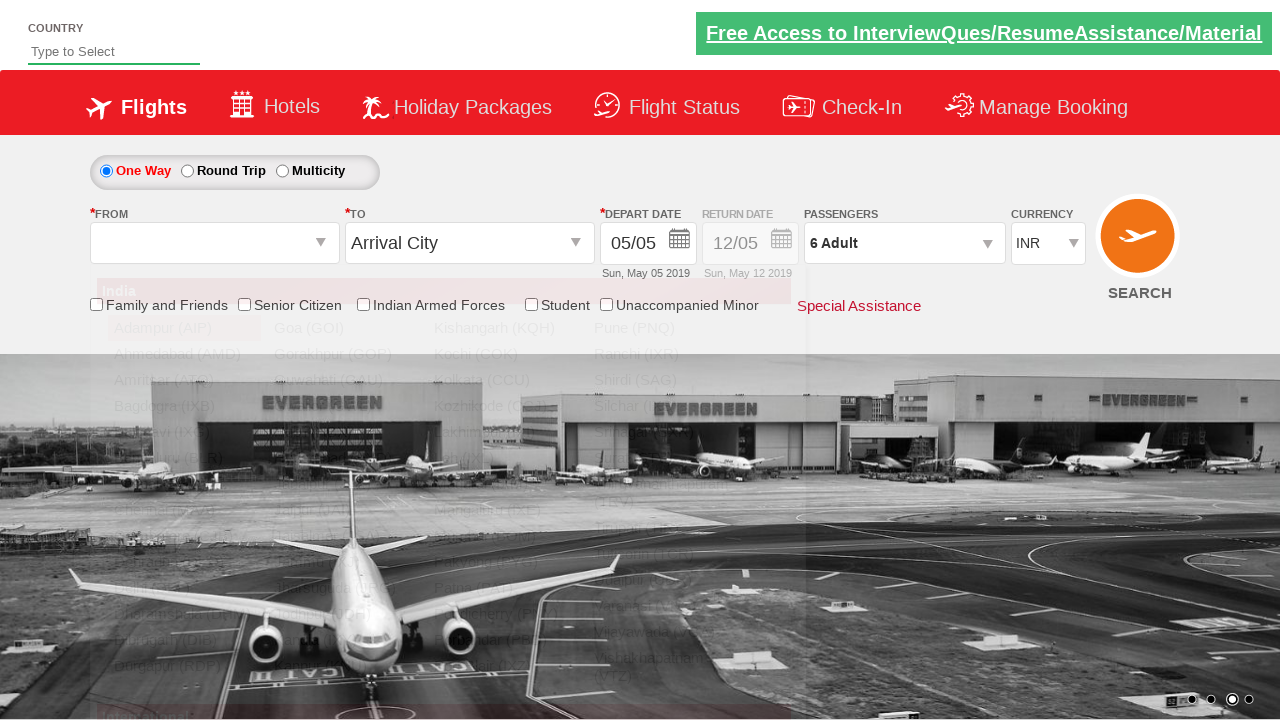

Waited for origin station dropdown to load
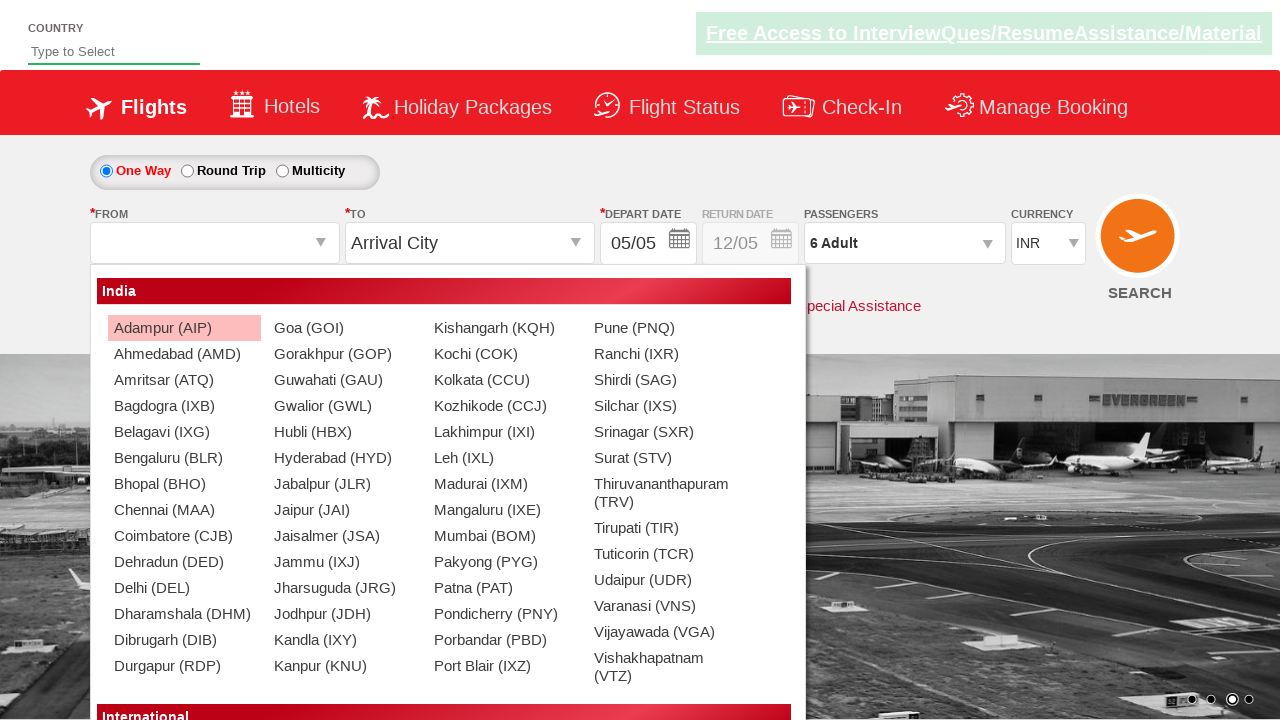

Selected MAA (Chennai) as origin airport at (184, 510) on xpath=//a[@value='MAA']
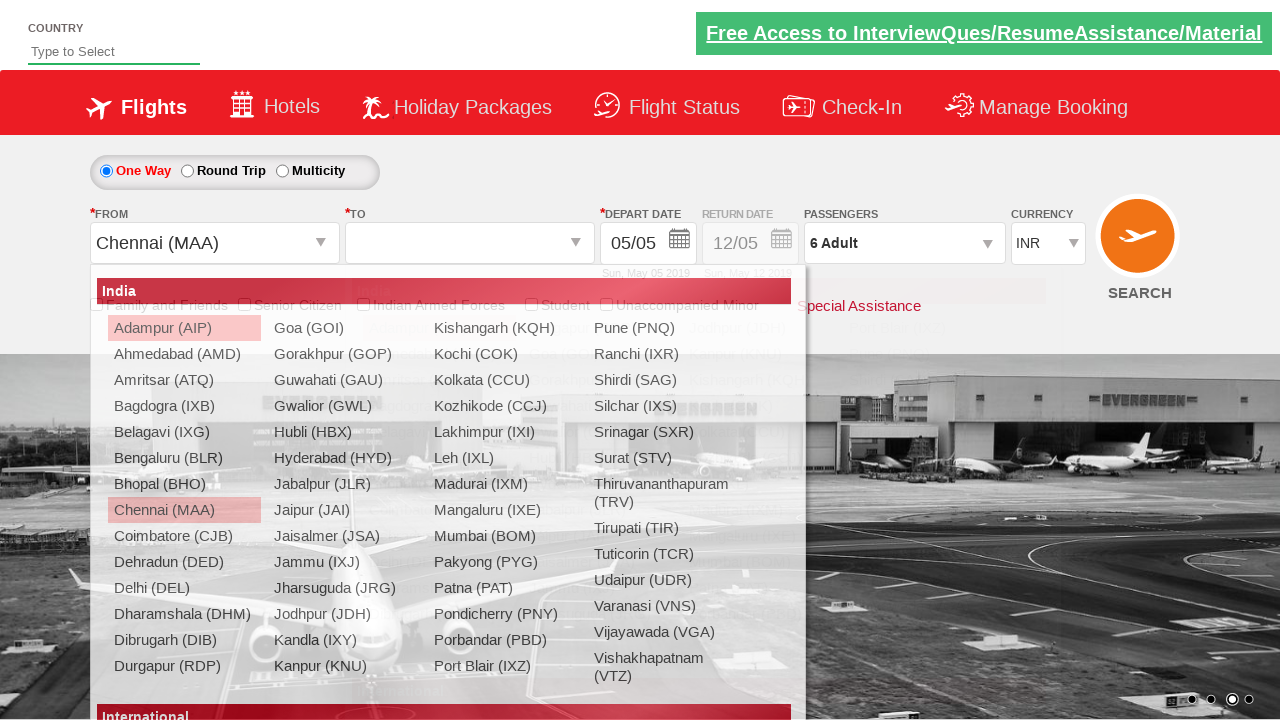

Waited before selecting destination airport
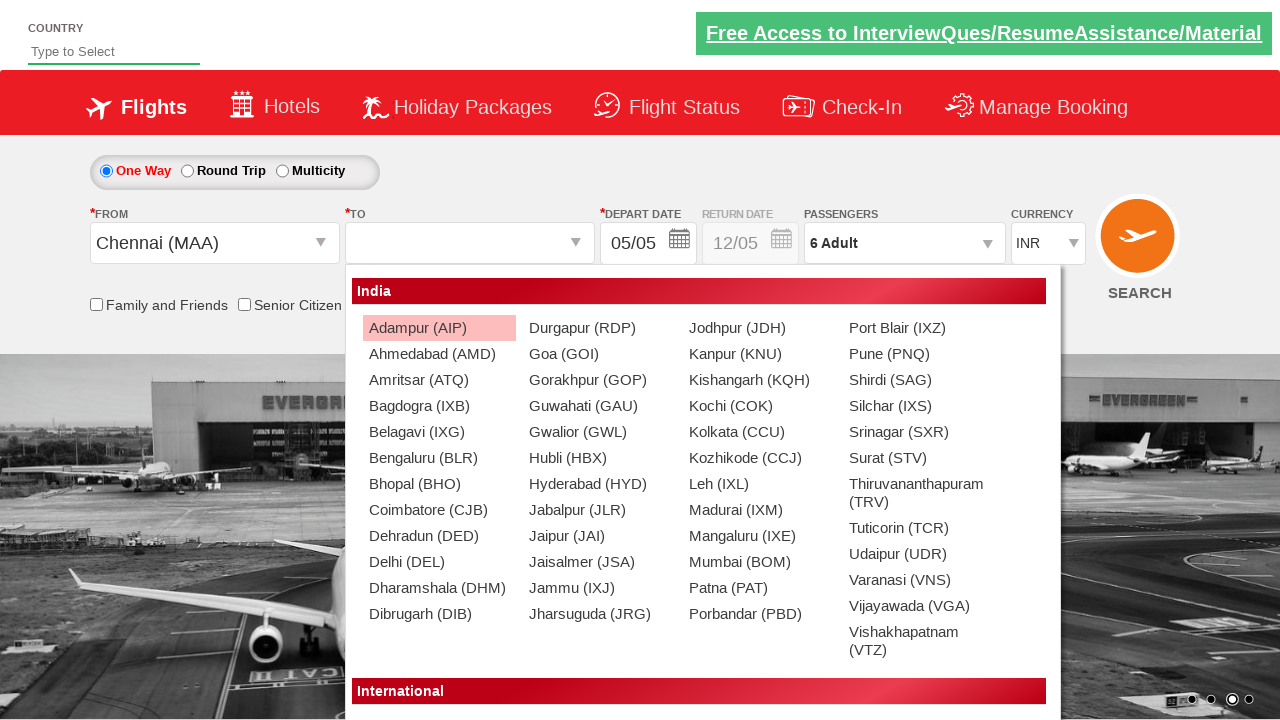

Selected BKK (Bangkok) as destination airport at (439, 707) on xpath=//div[@id='glsctl00_mainContent_ddl_destinationStation1_CTNR']//a[@value='
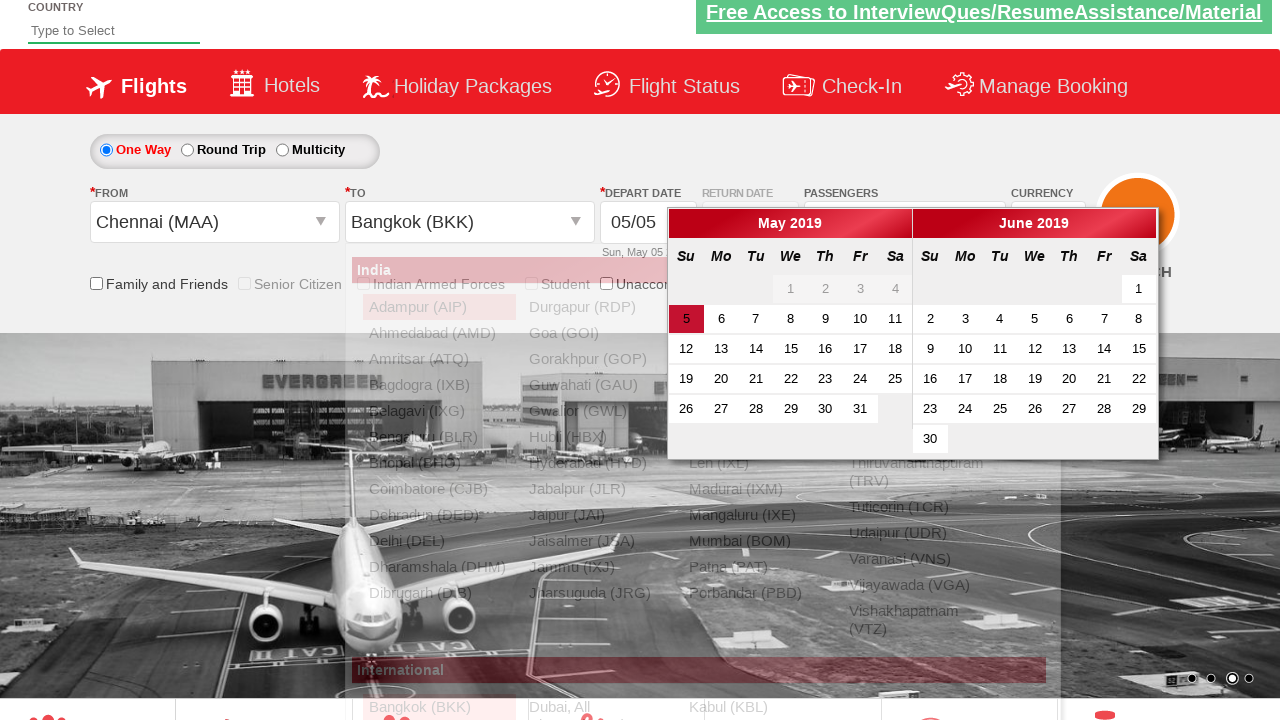

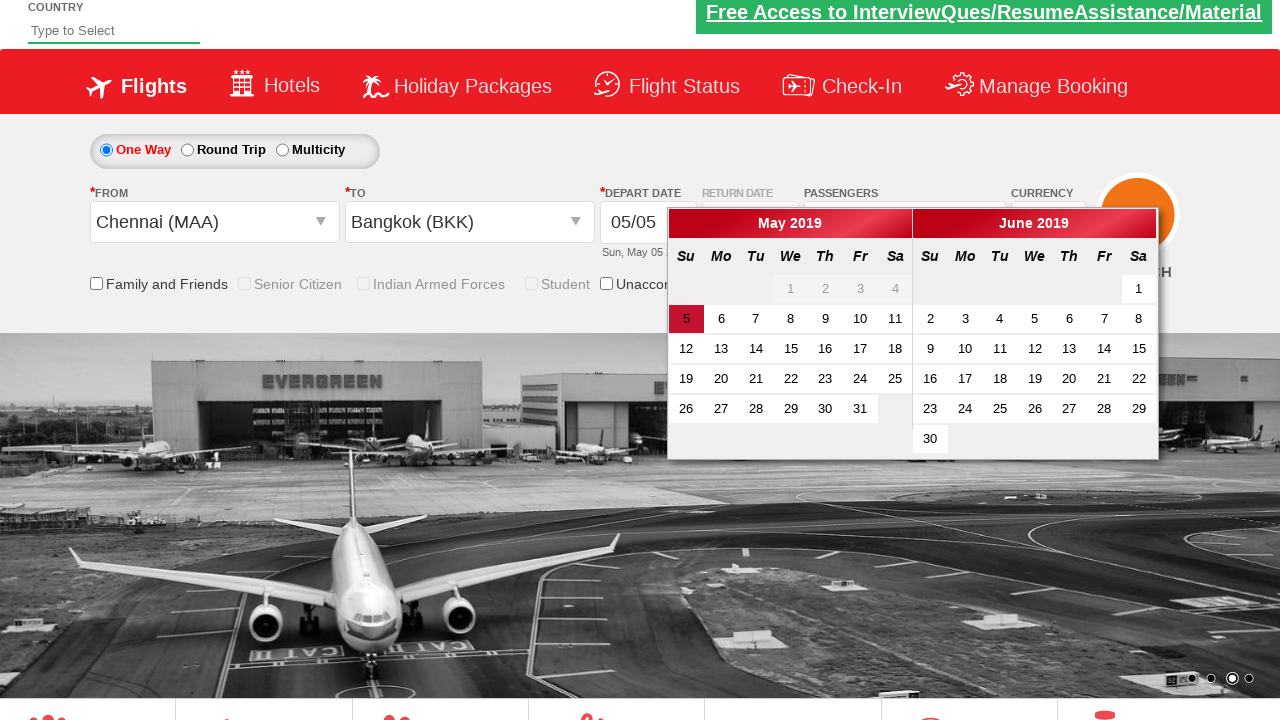